Tests the search functionality on 3dnews.ru by entering a search query "железо" (hardware), clicking the search button, and verifying that the search results page loads with expected UI elements including search form, sorting options, and navigation.

Starting URL: https://3dnews.ru/

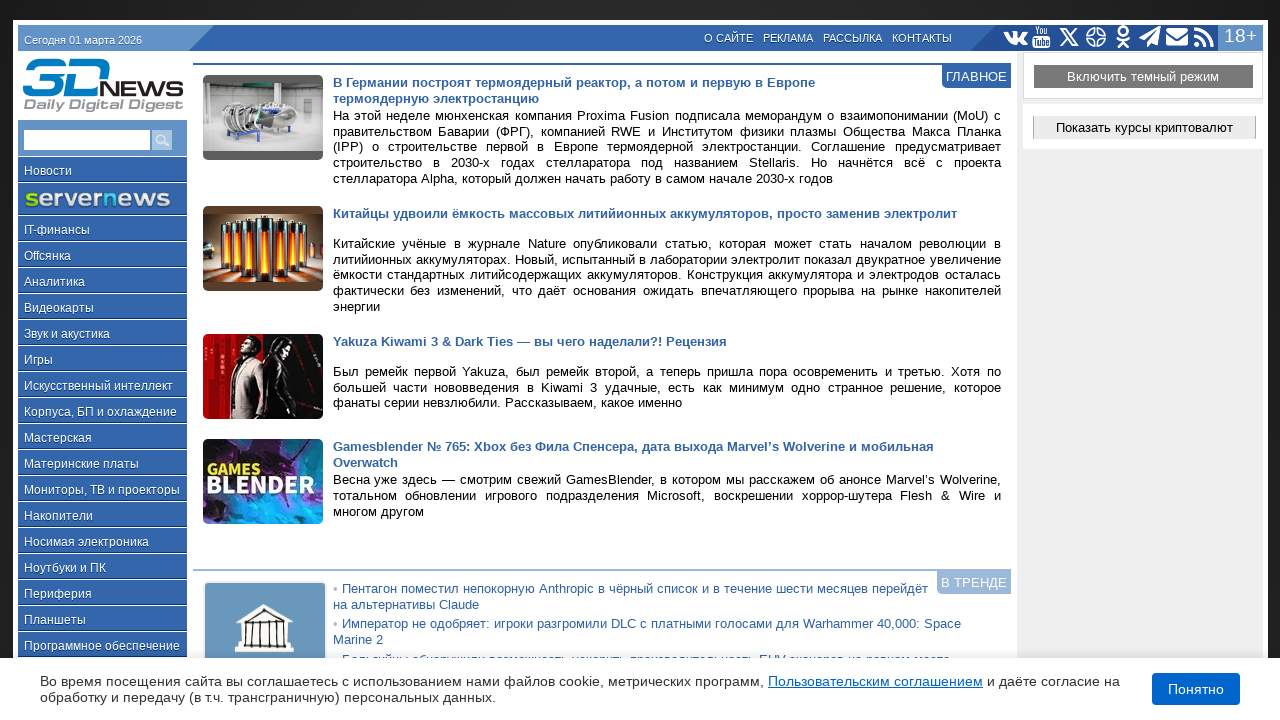

Verified search form is present on homepage
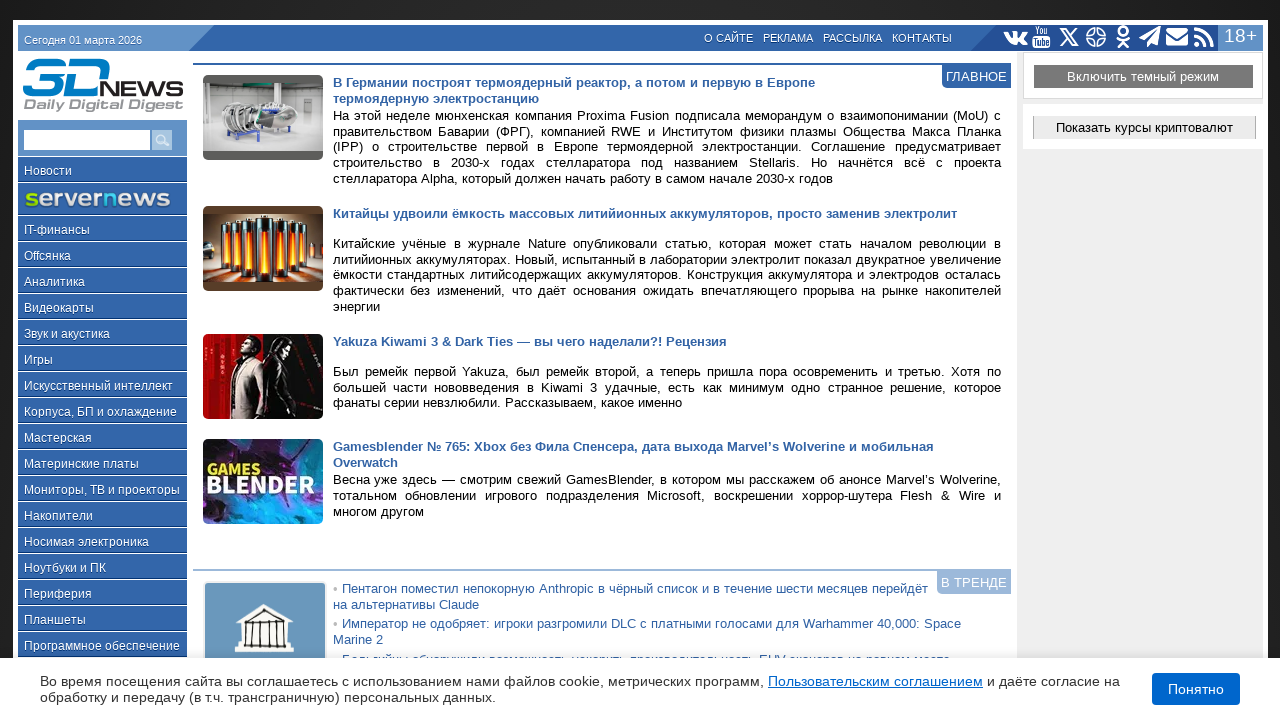

Verified search text input exists
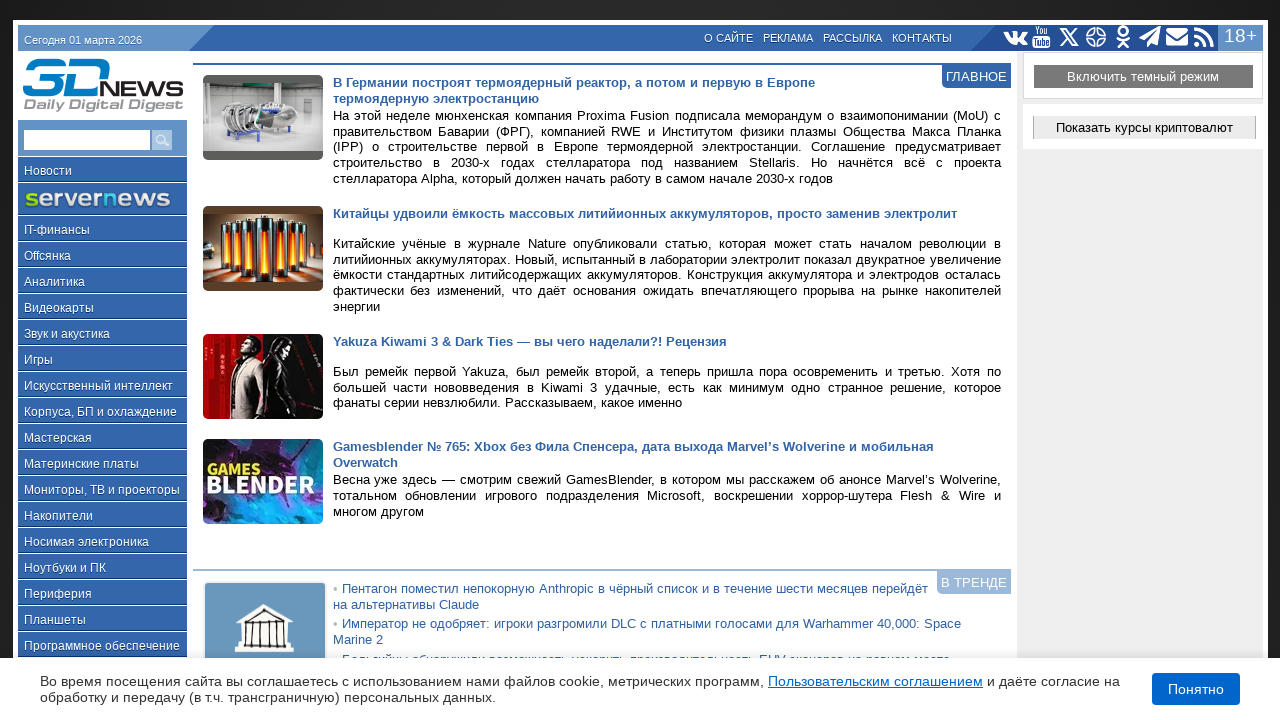

Verified search button exists
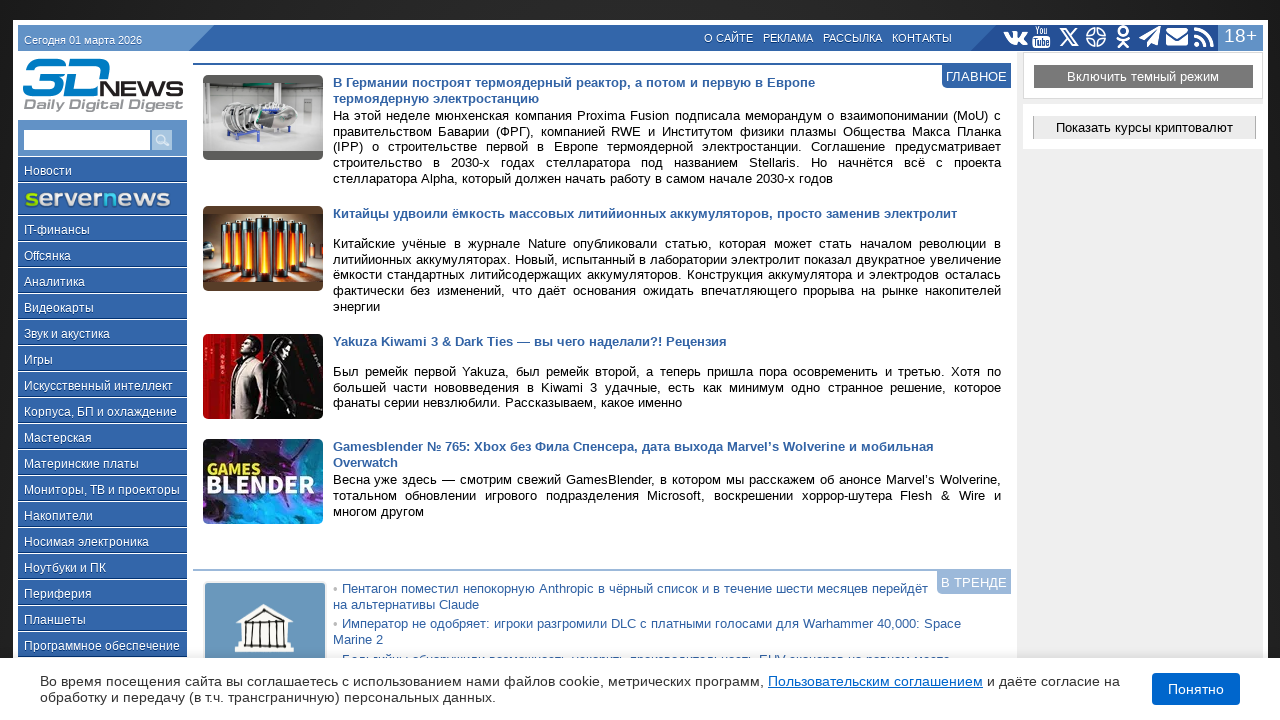

Entered search query 'железо' (hardware) in search box on #search-text
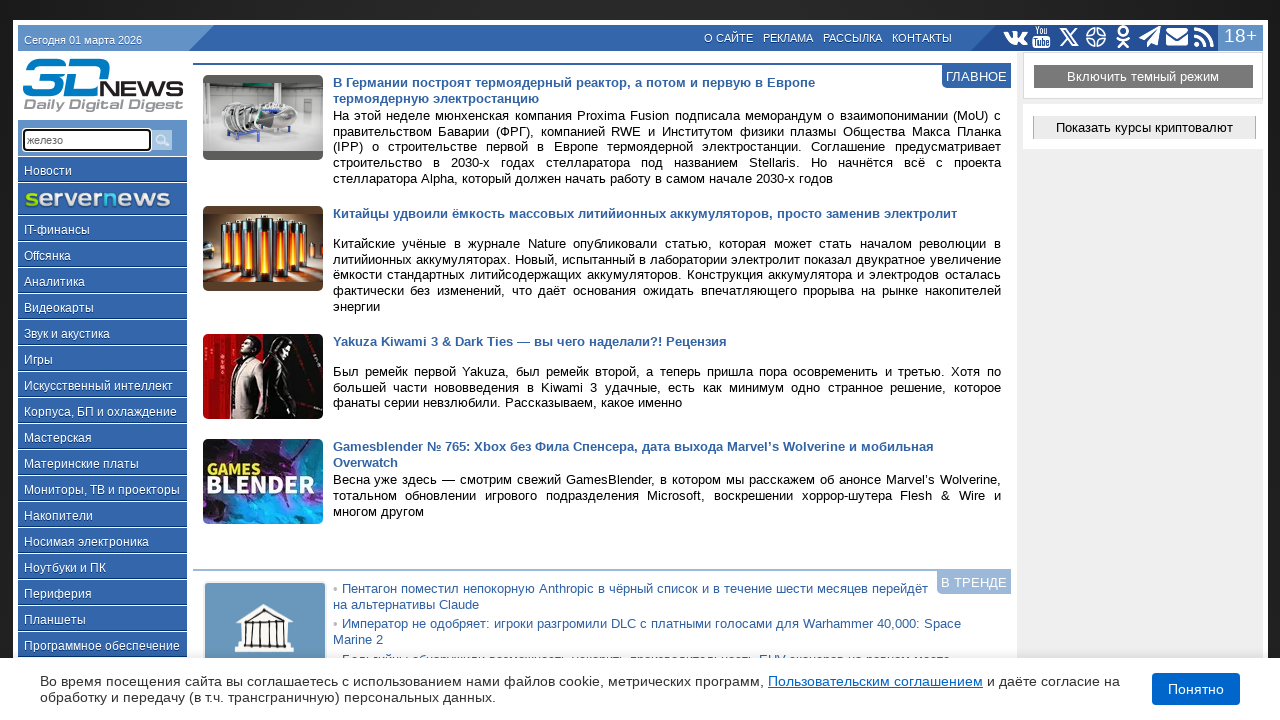

Clicked search button to perform search at (162, 140) on #search-button
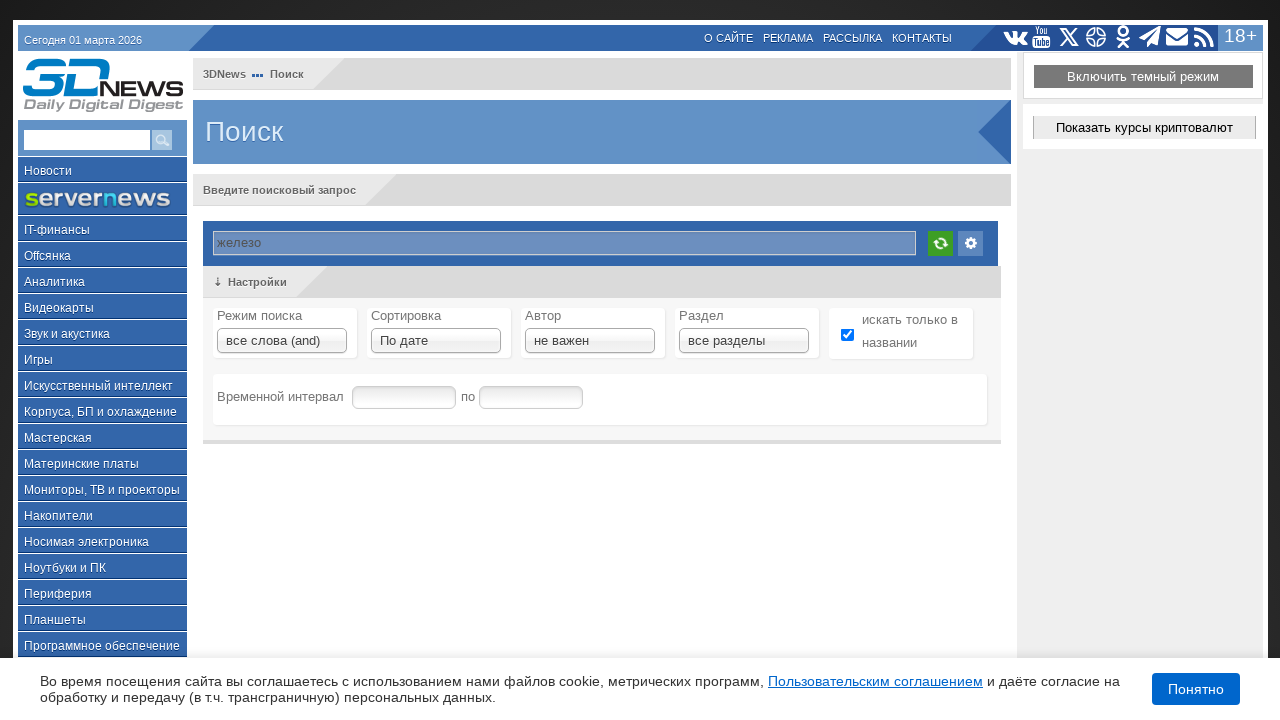

Search results page loaded with search field
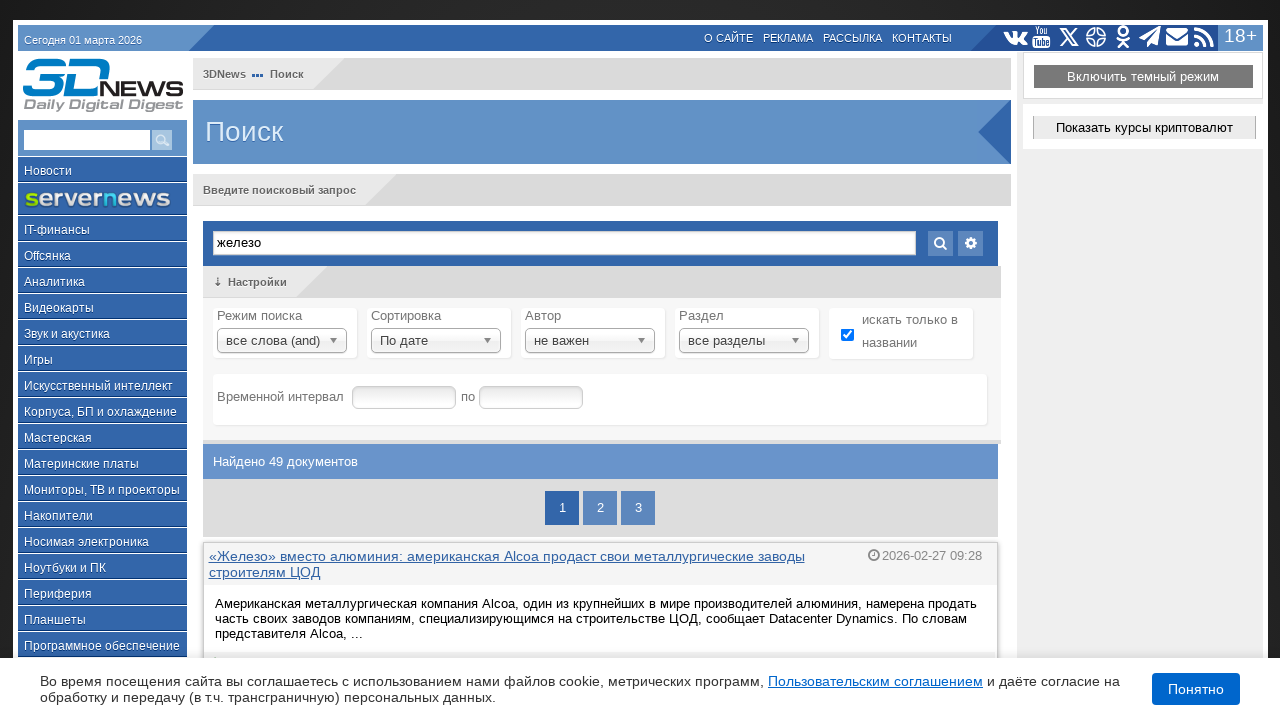

Verified search results page title is present
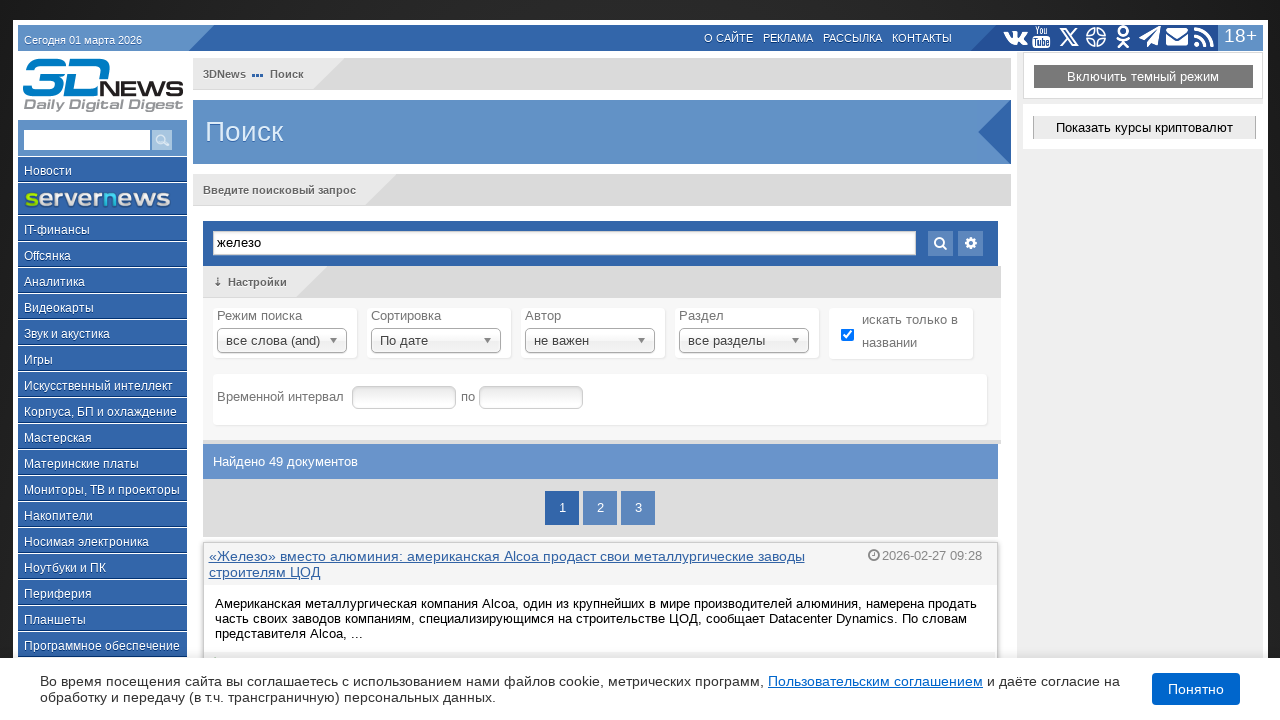

Verified search settings label is present
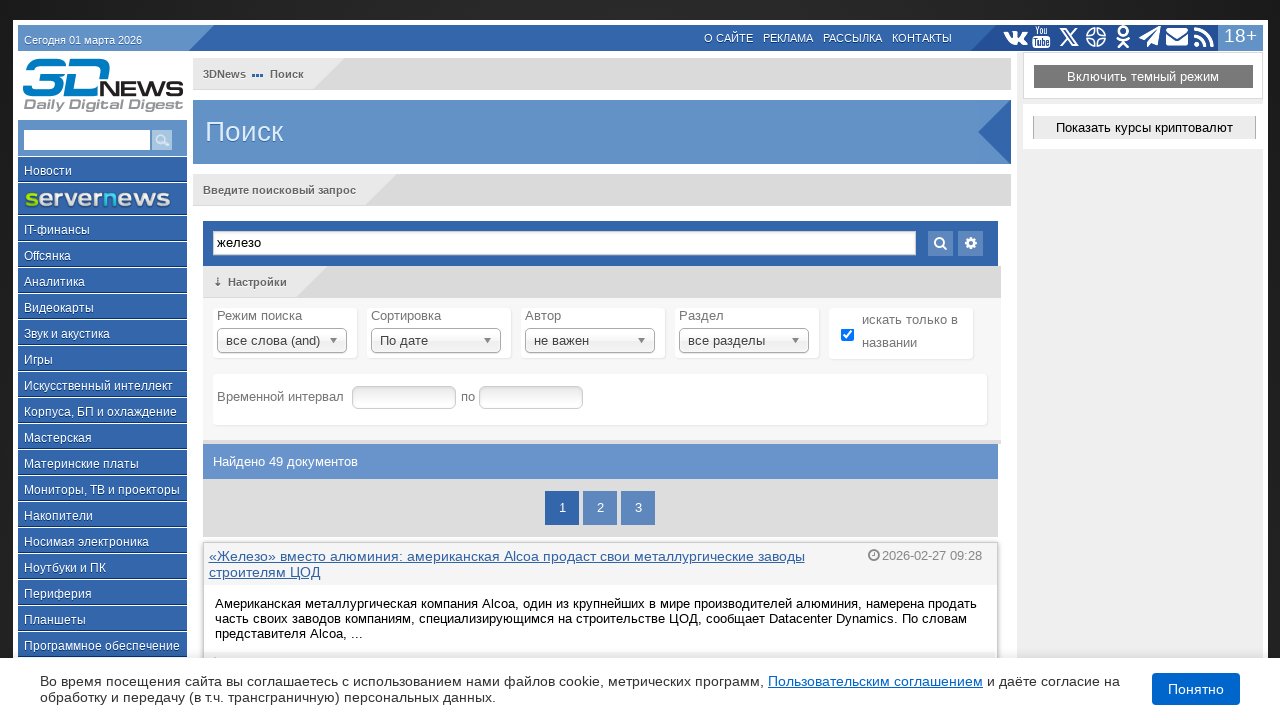

Verified search options are present
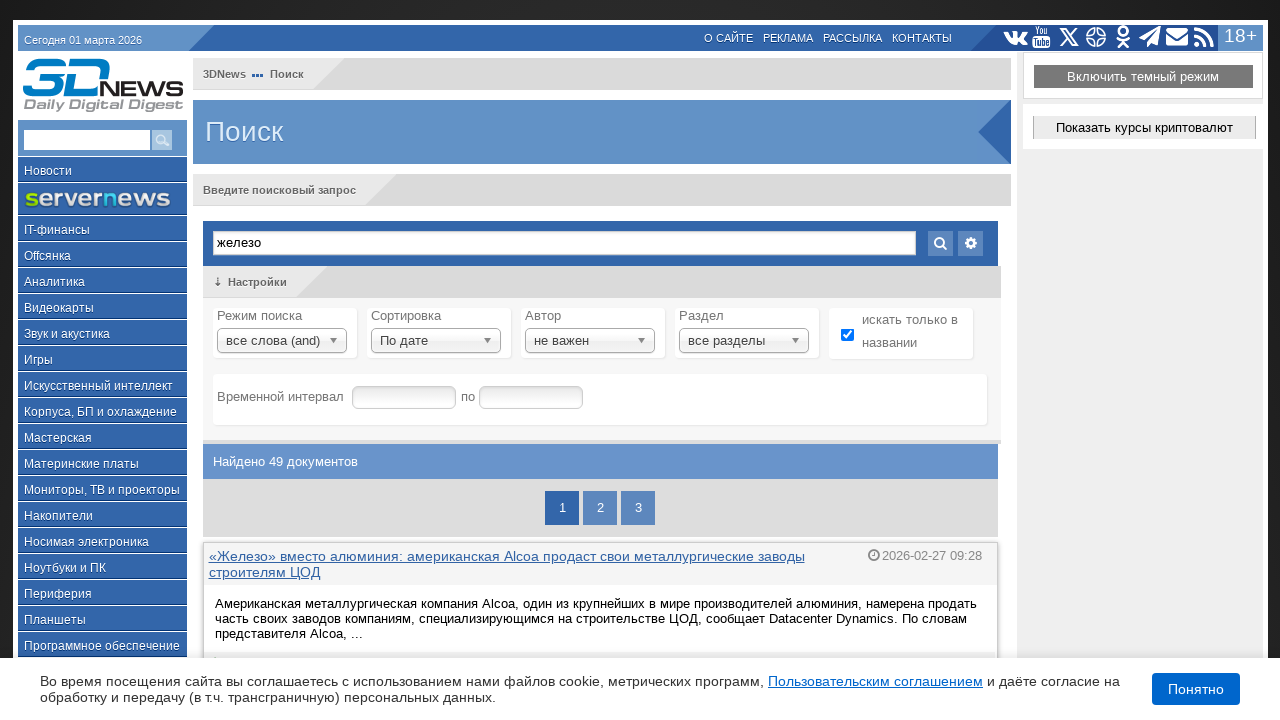

Verified 'search in title only' checkbox is present
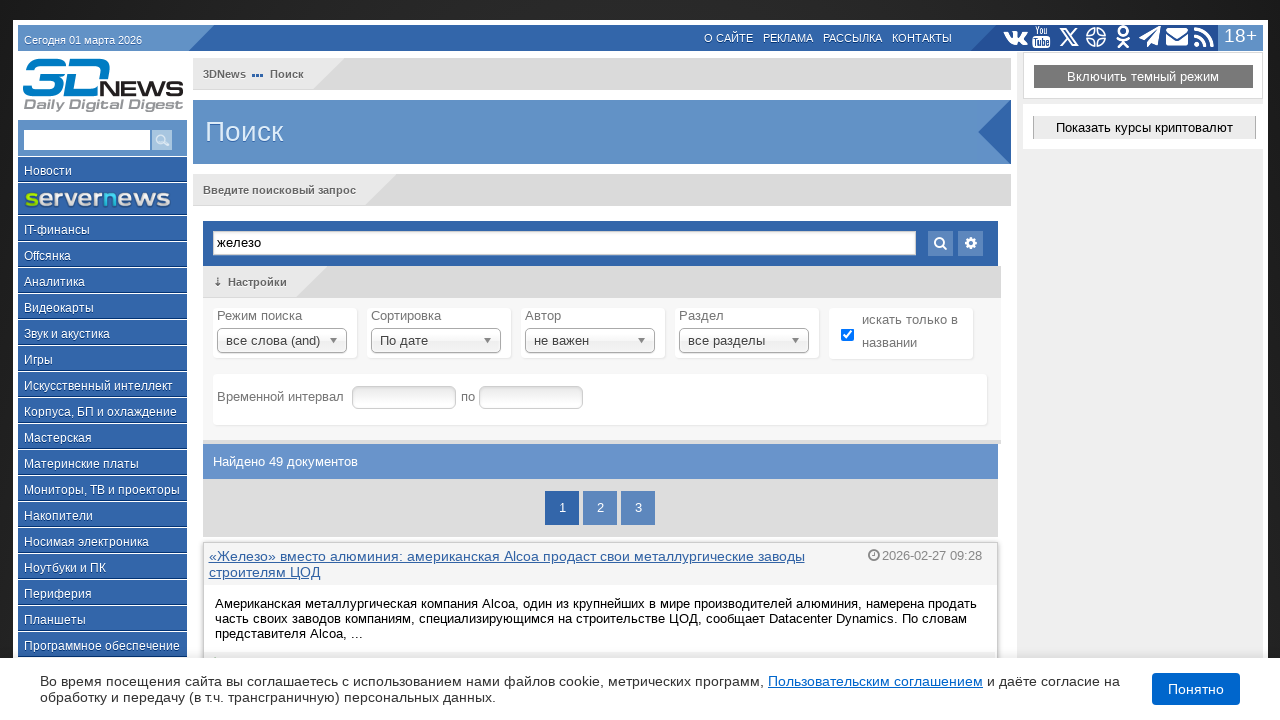

Verified page navigation is present
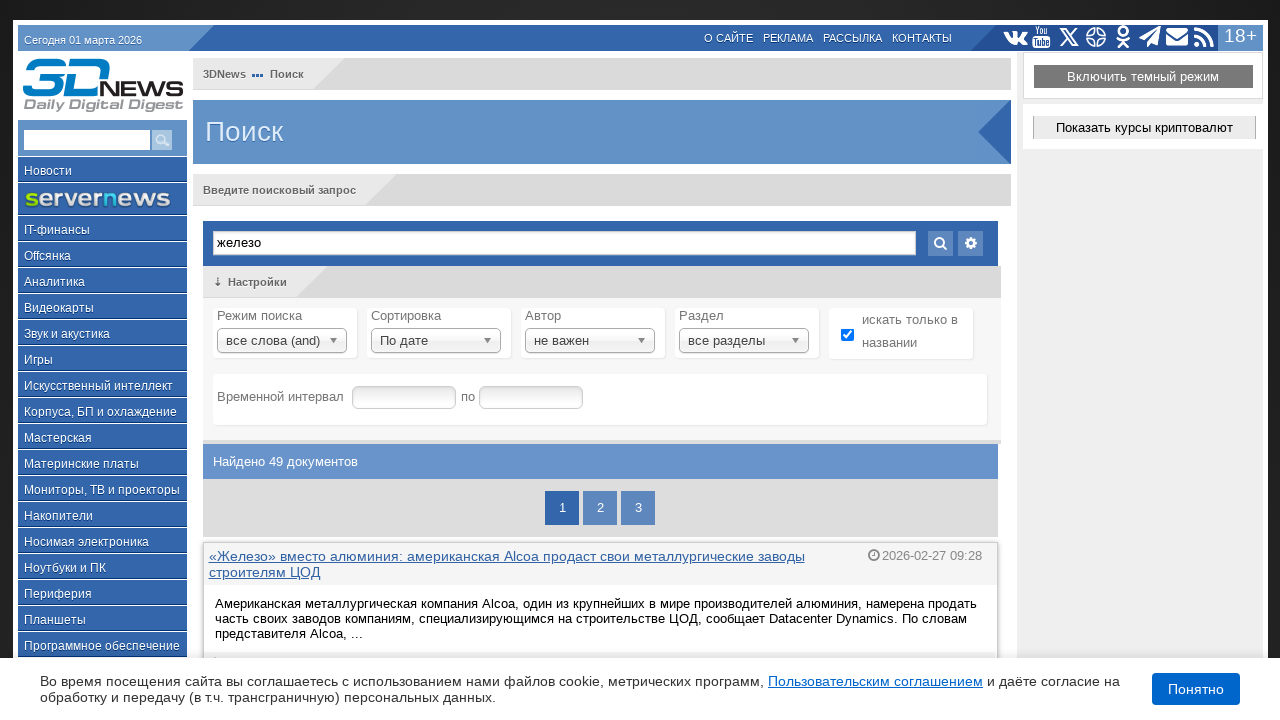

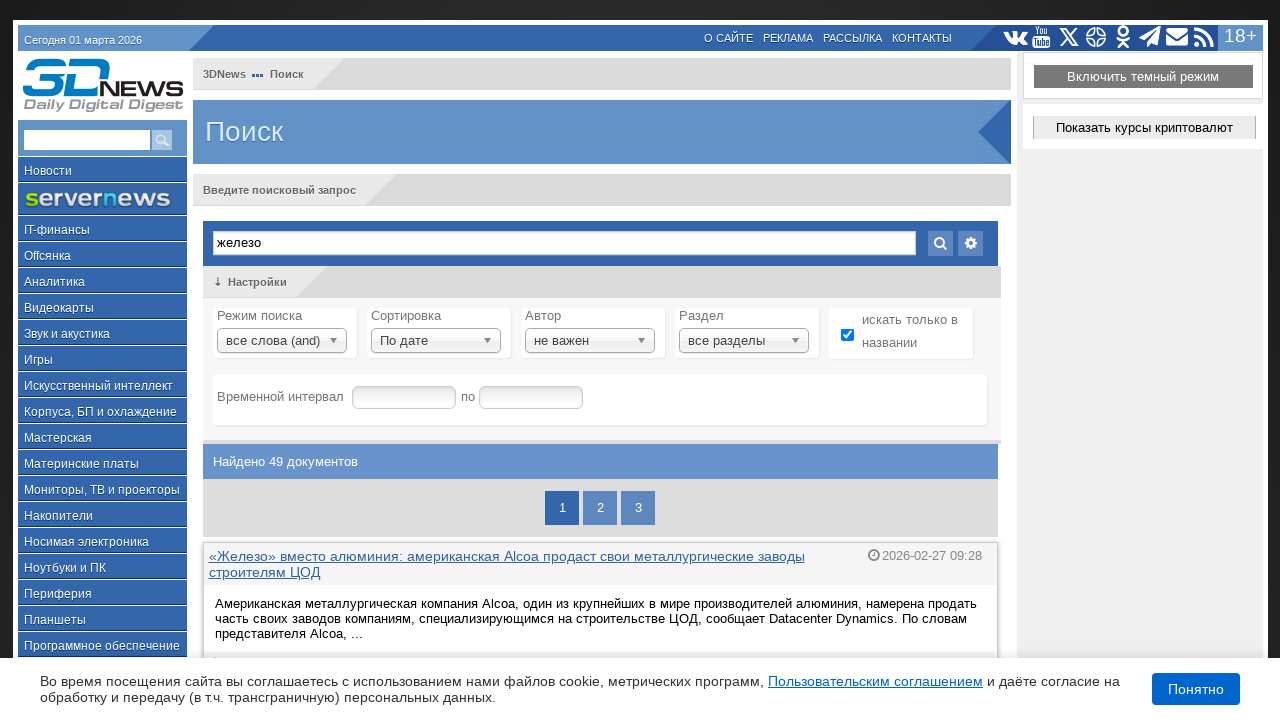